Tests a verification button functionality by clicking it and verifying the success message appears

Starting URL: http://suninjuly.github.io/wait1.html

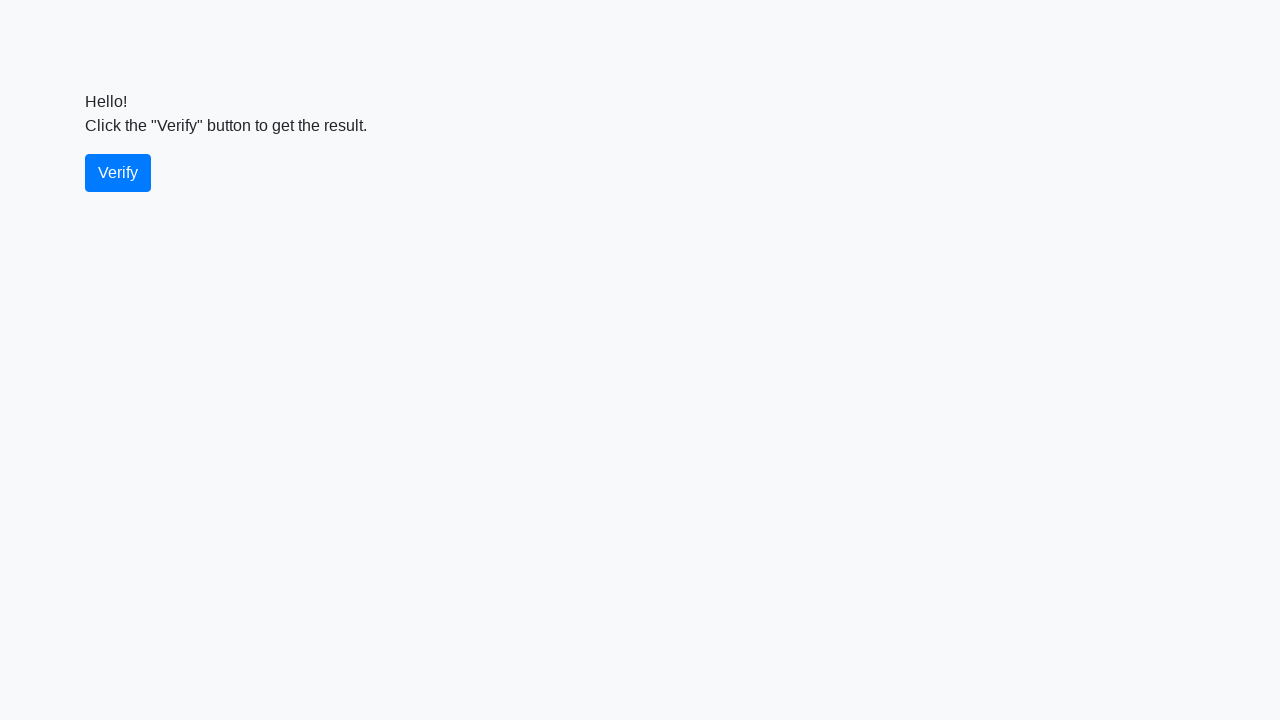

Clicked the verify button at (118, 173) on #verify
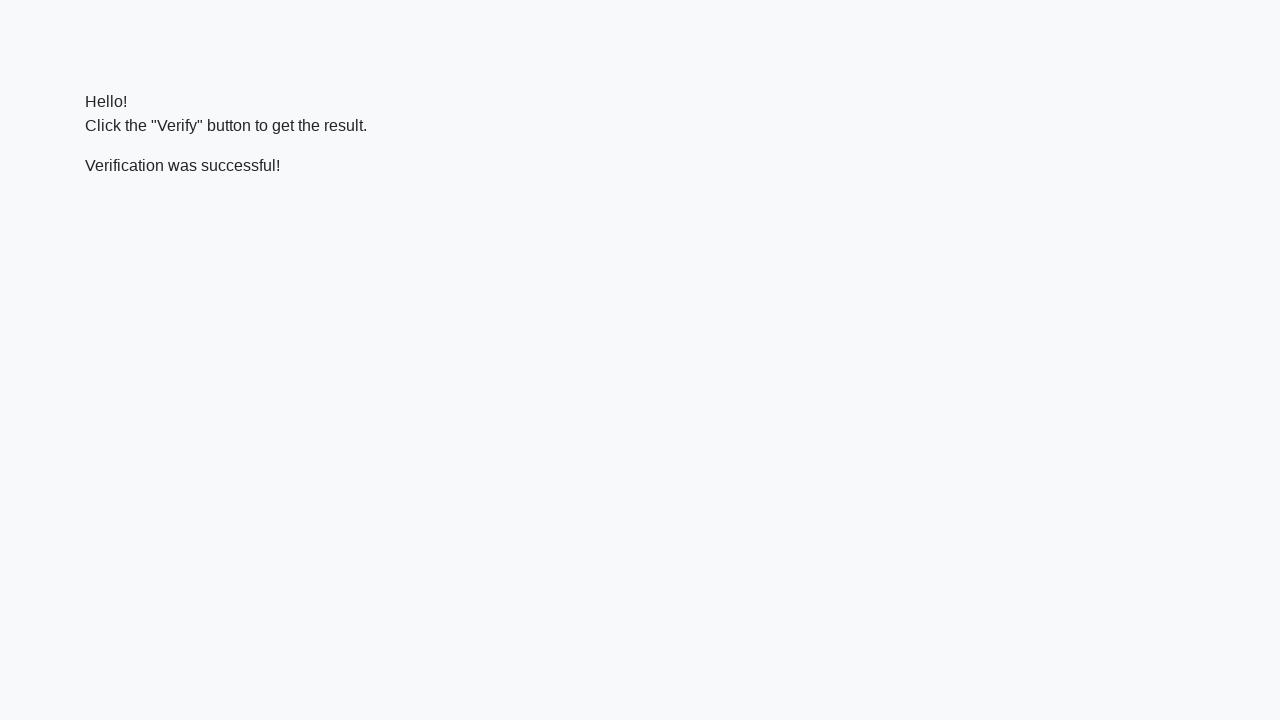

Success message element appeared
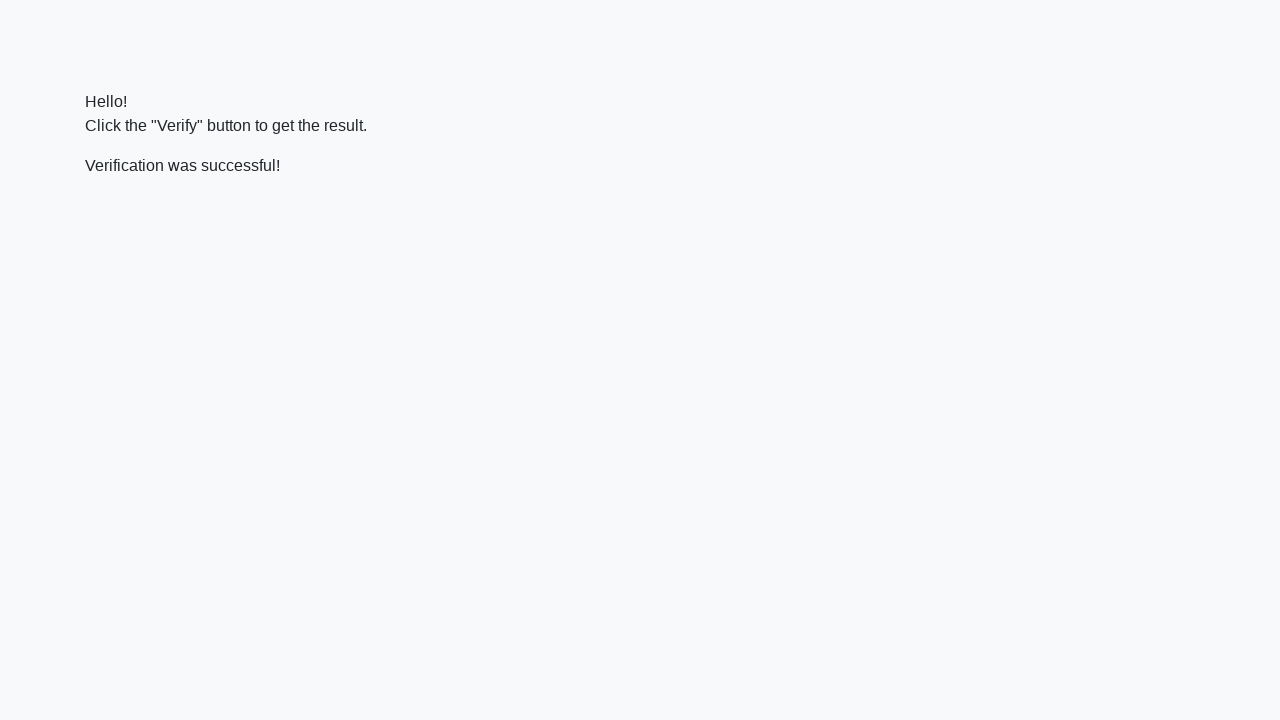

Located the success message element
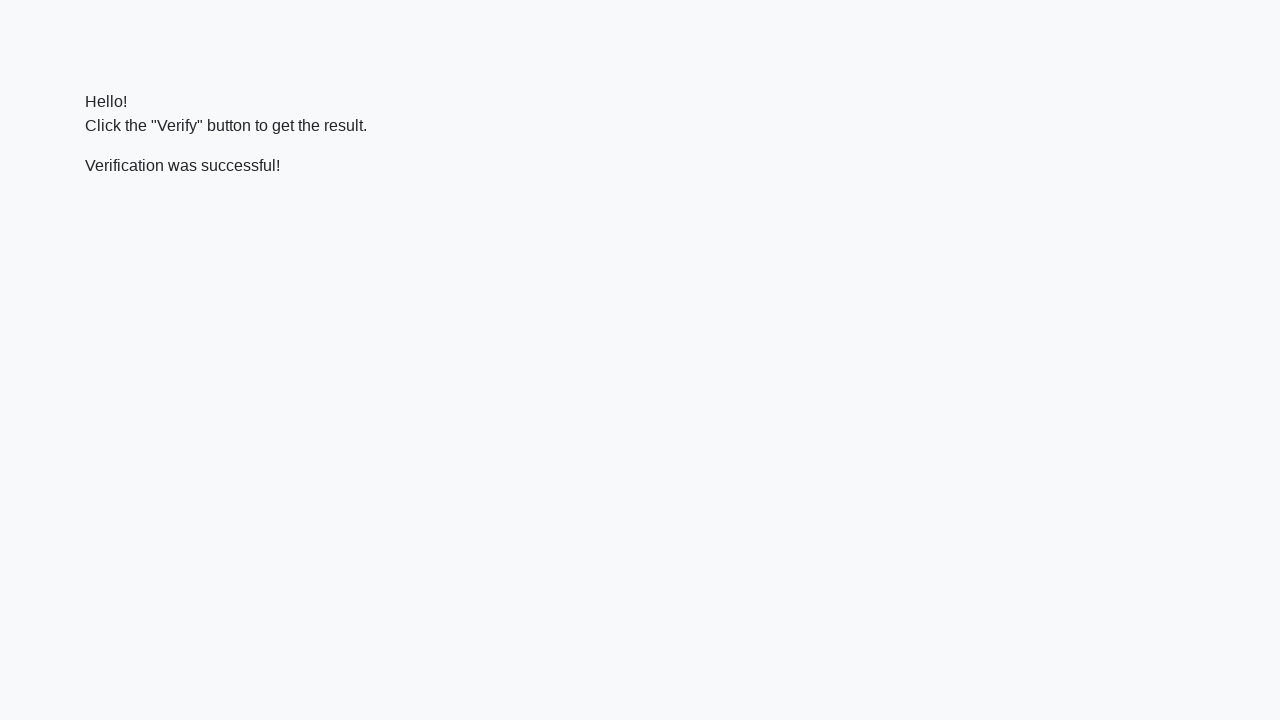

Verified success message text matches expected value
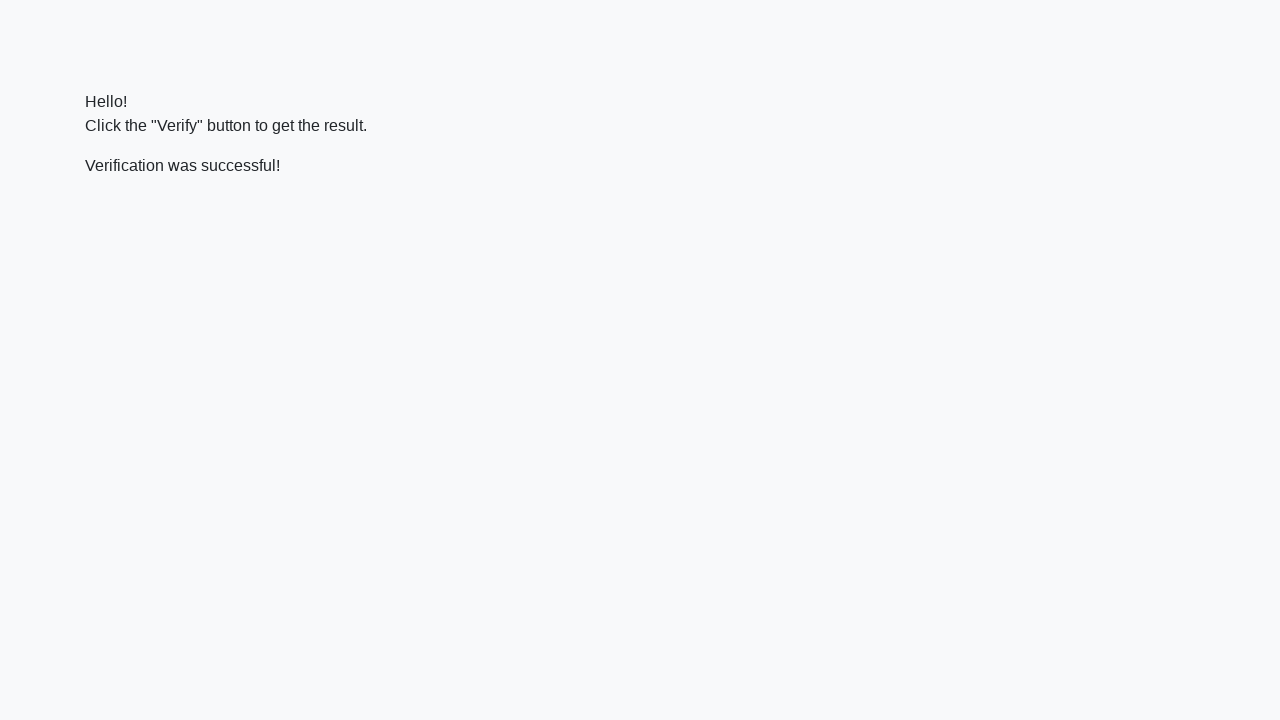

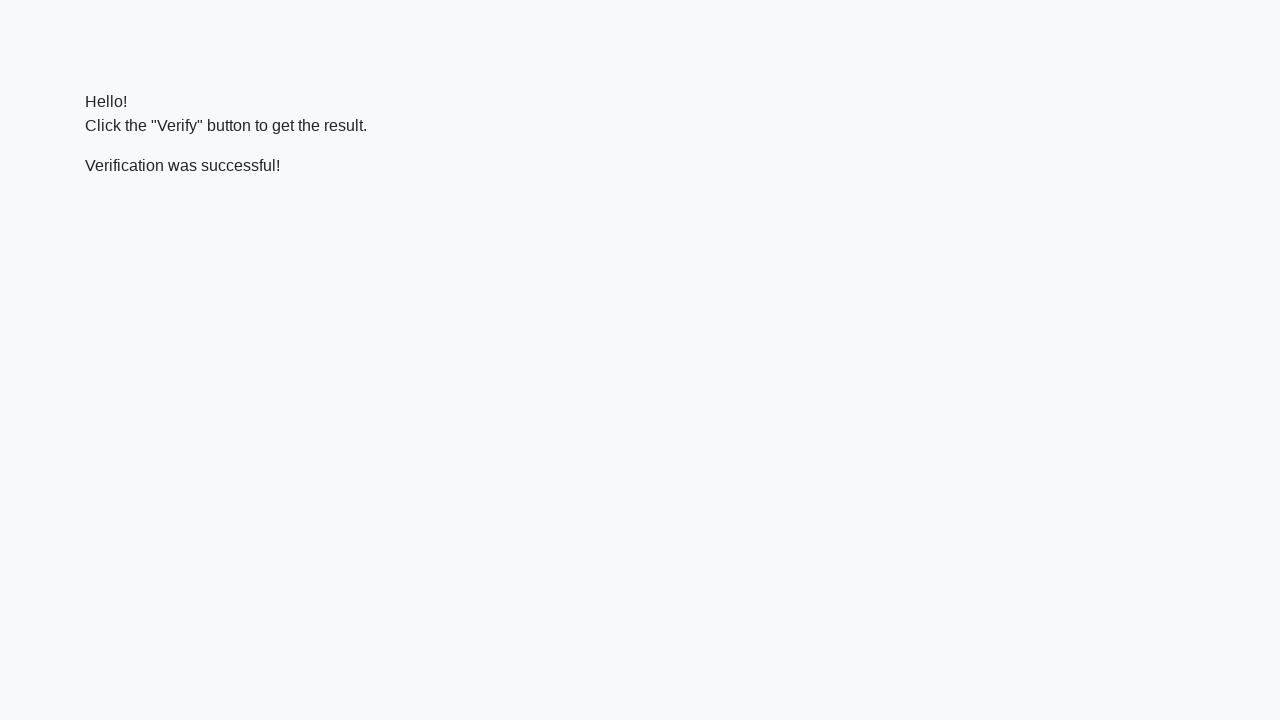